Tests a registration form by filling three input fields with text and submitting, then verifying a success message appears.

Starting URL: http://suninjuly.github.io/registration1.html

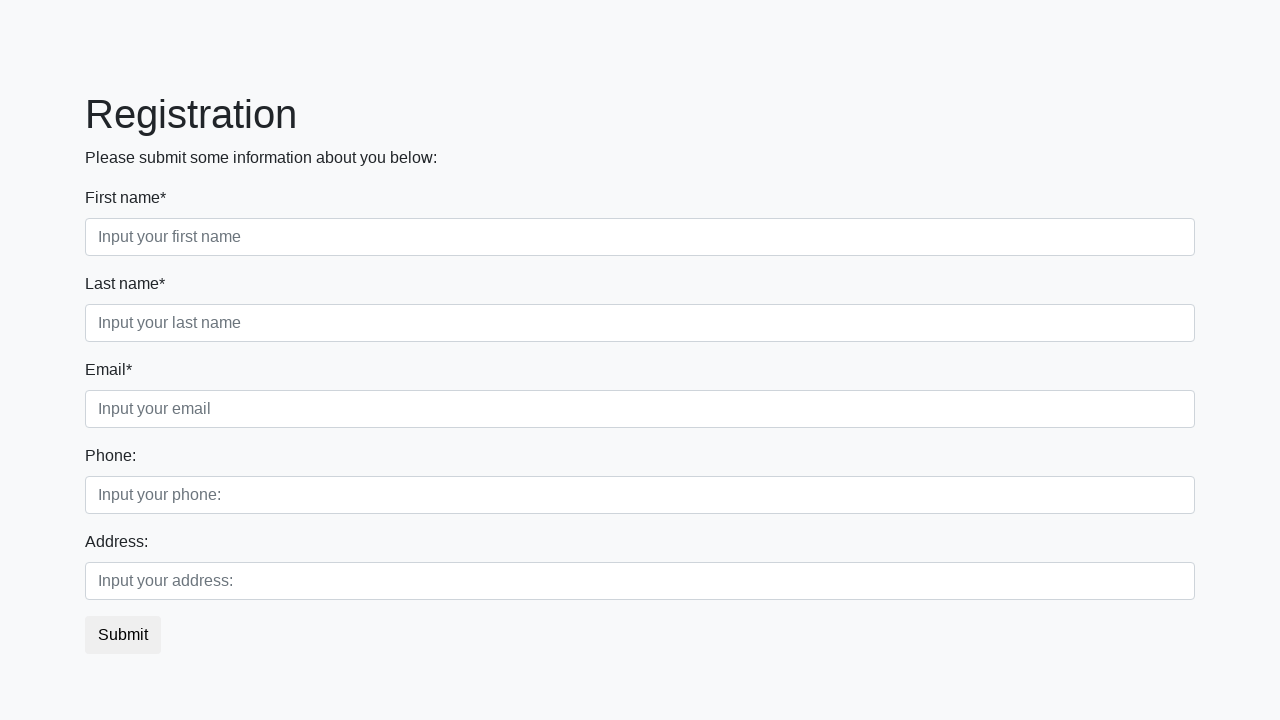

Filled first input field with 'First text' on .first_block .first
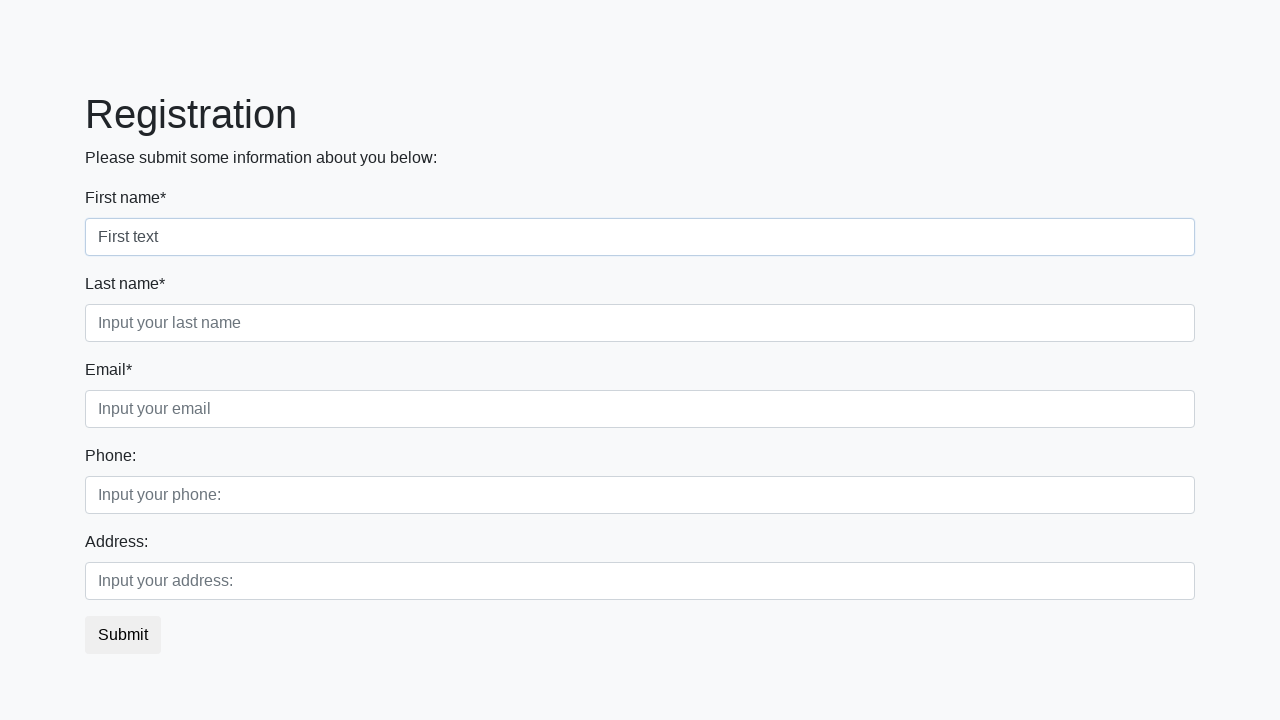

Filled second input field with 'Second text' on .first_block .second
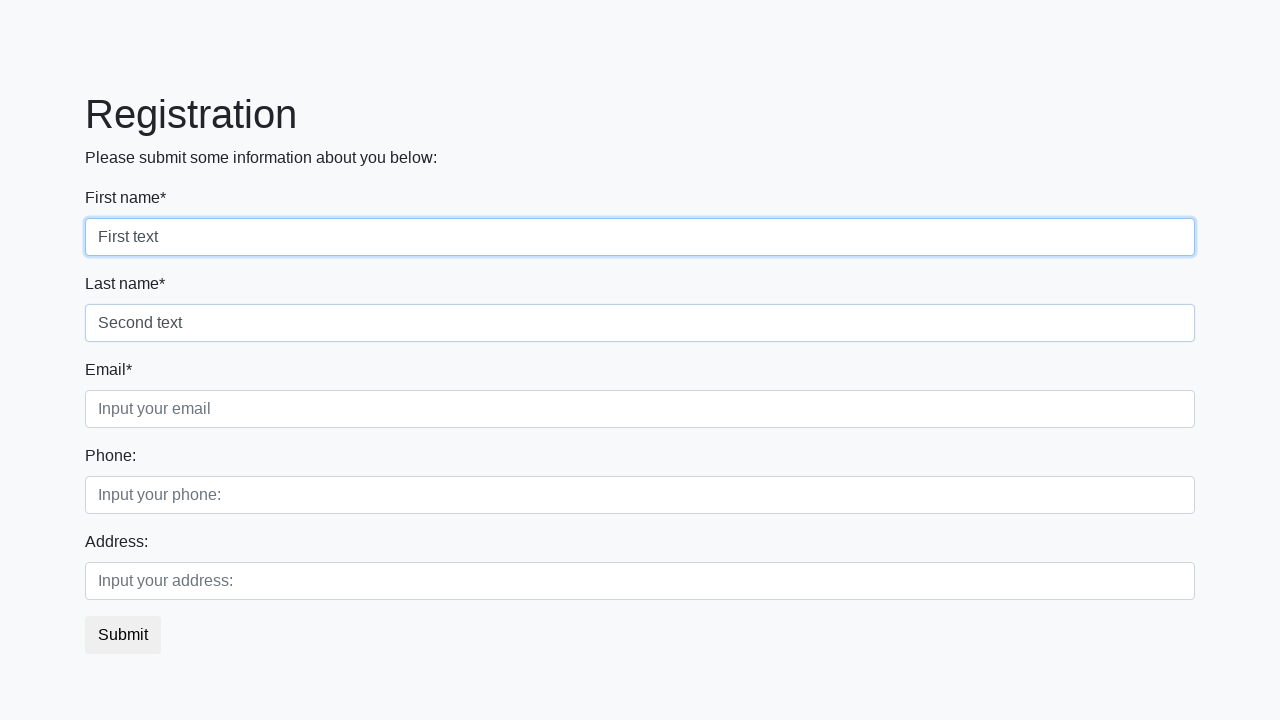

Filled third input field with 'Third text' on .first_block .third
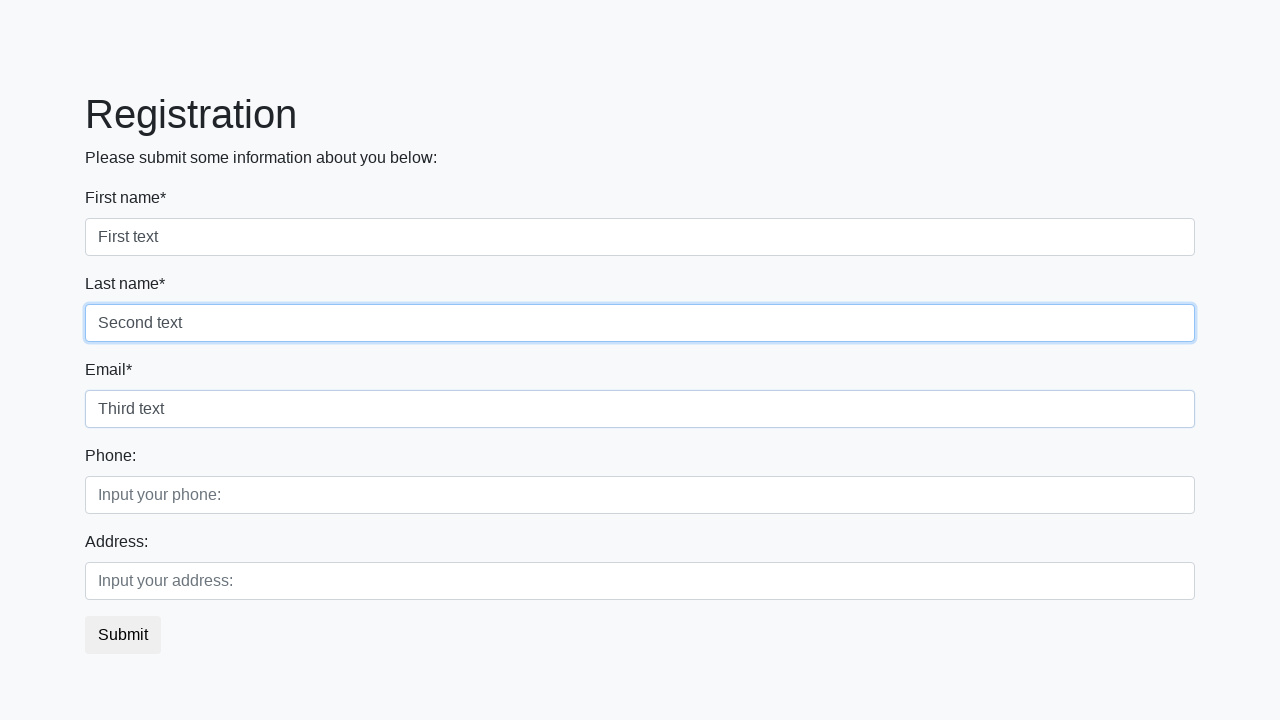

Clicked submit button to register at (123, 635) on button.btn
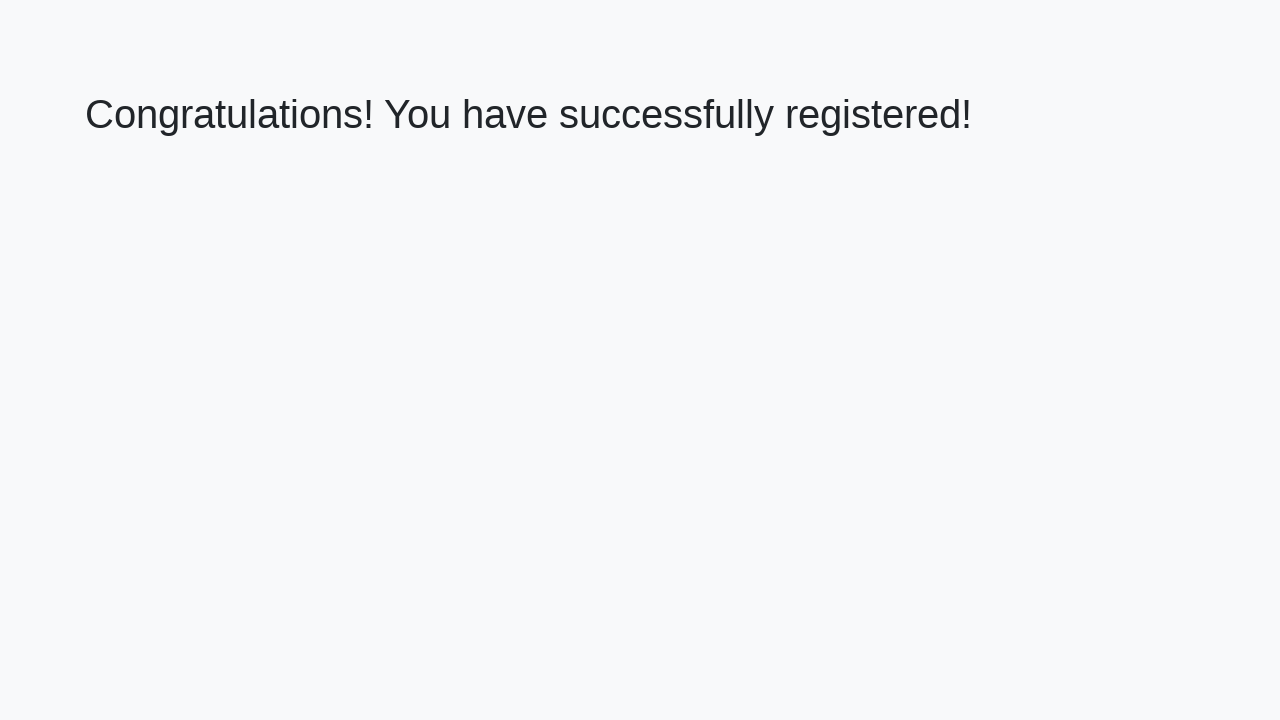

Success message heading loaded
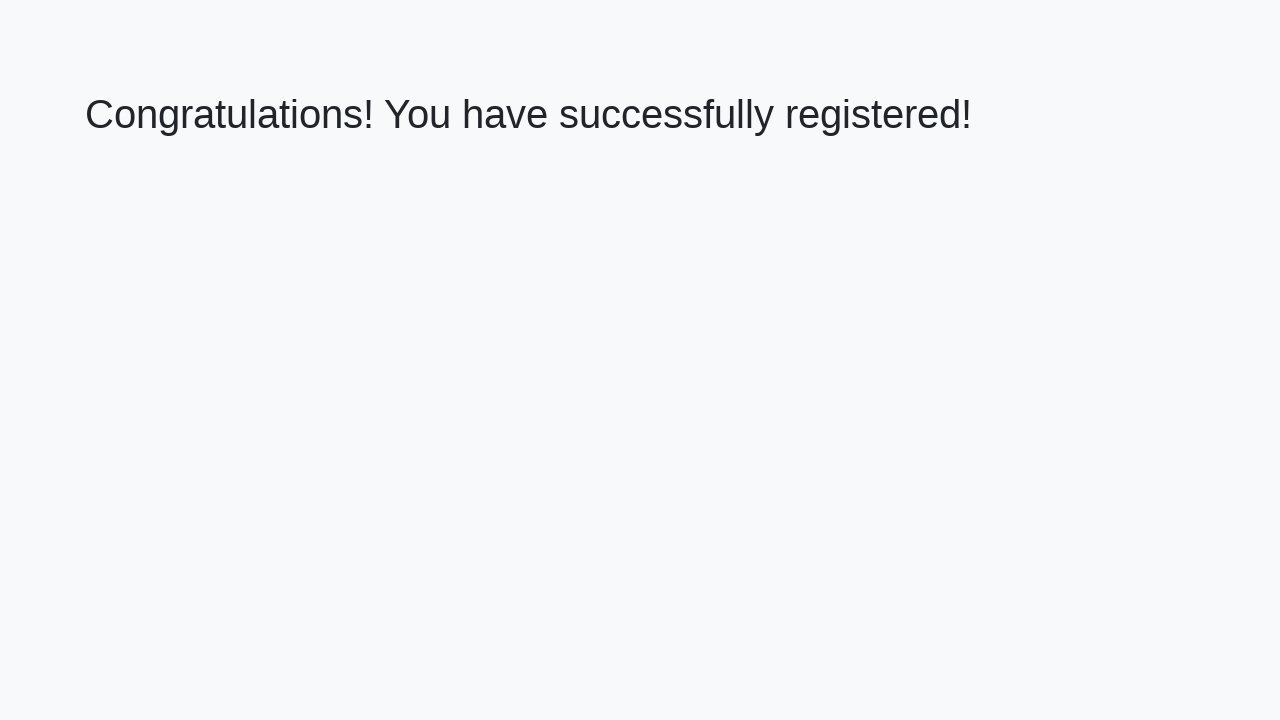

Retrieved success message text
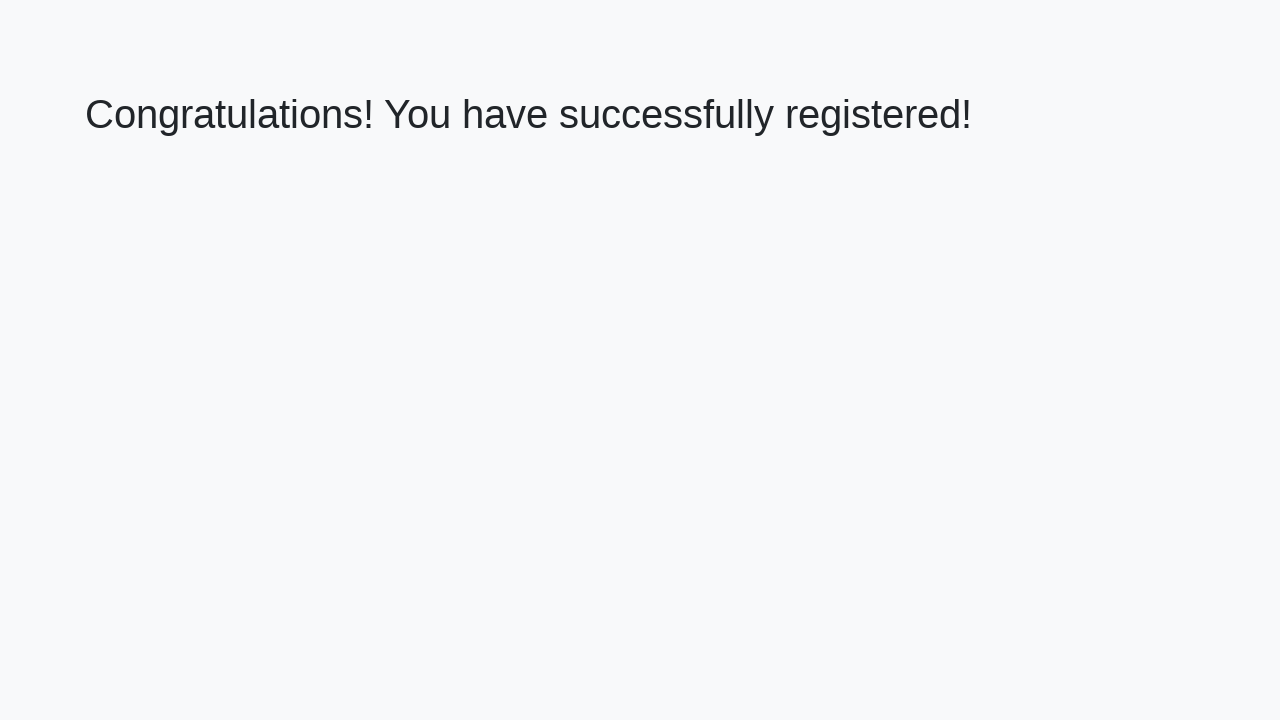

Verified success message matches expected text
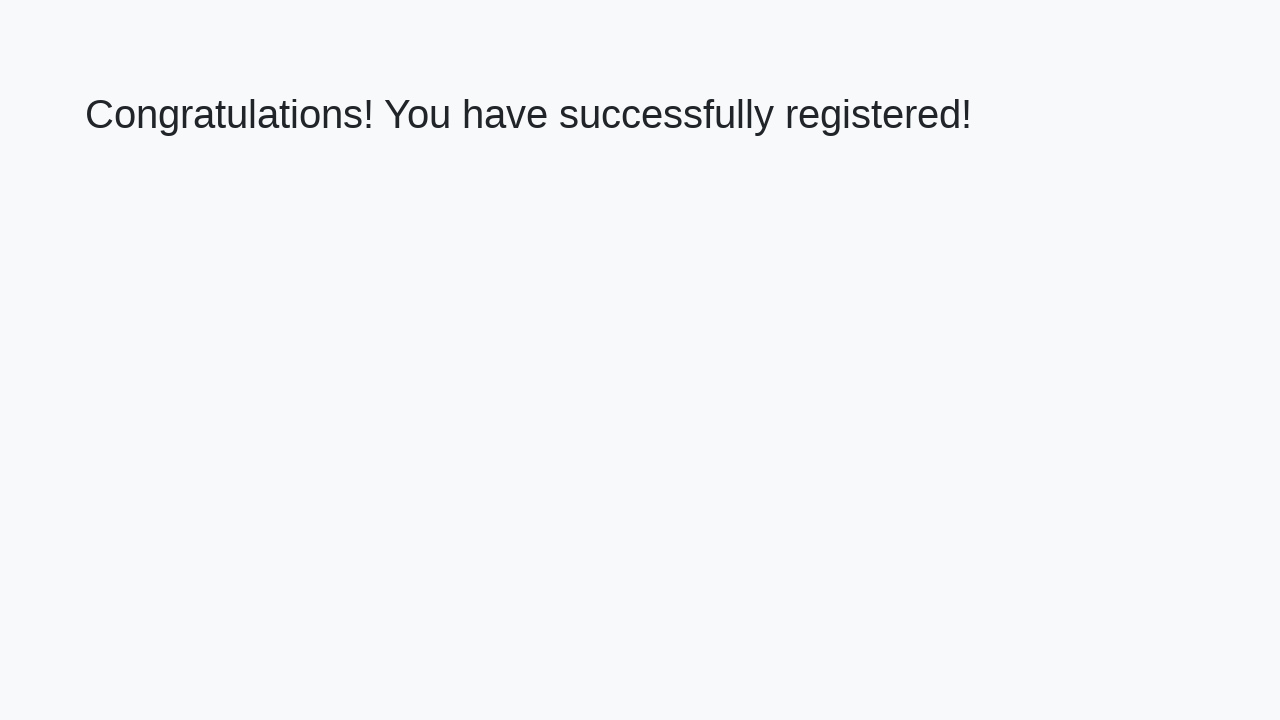

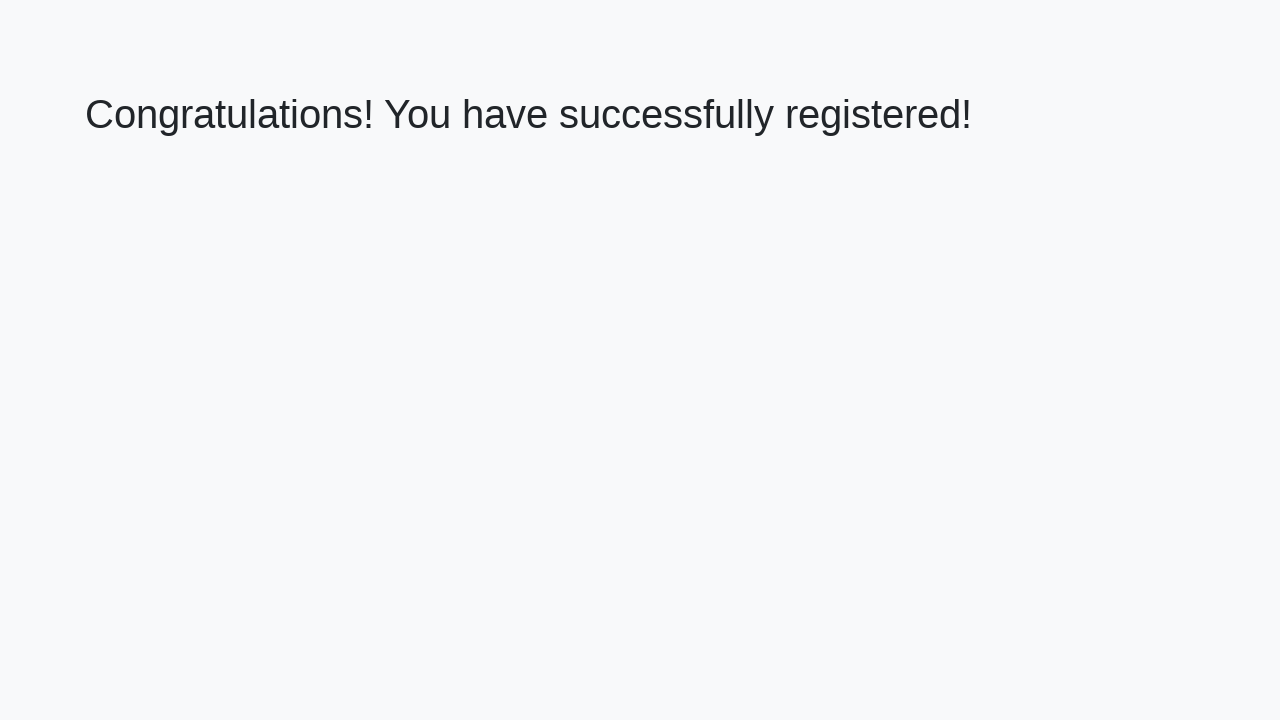